Tests a delayed JavaScript alert that appears after 5 seconds, waits for it and accepts it

Starting URL: https://demoqa.com/alerts

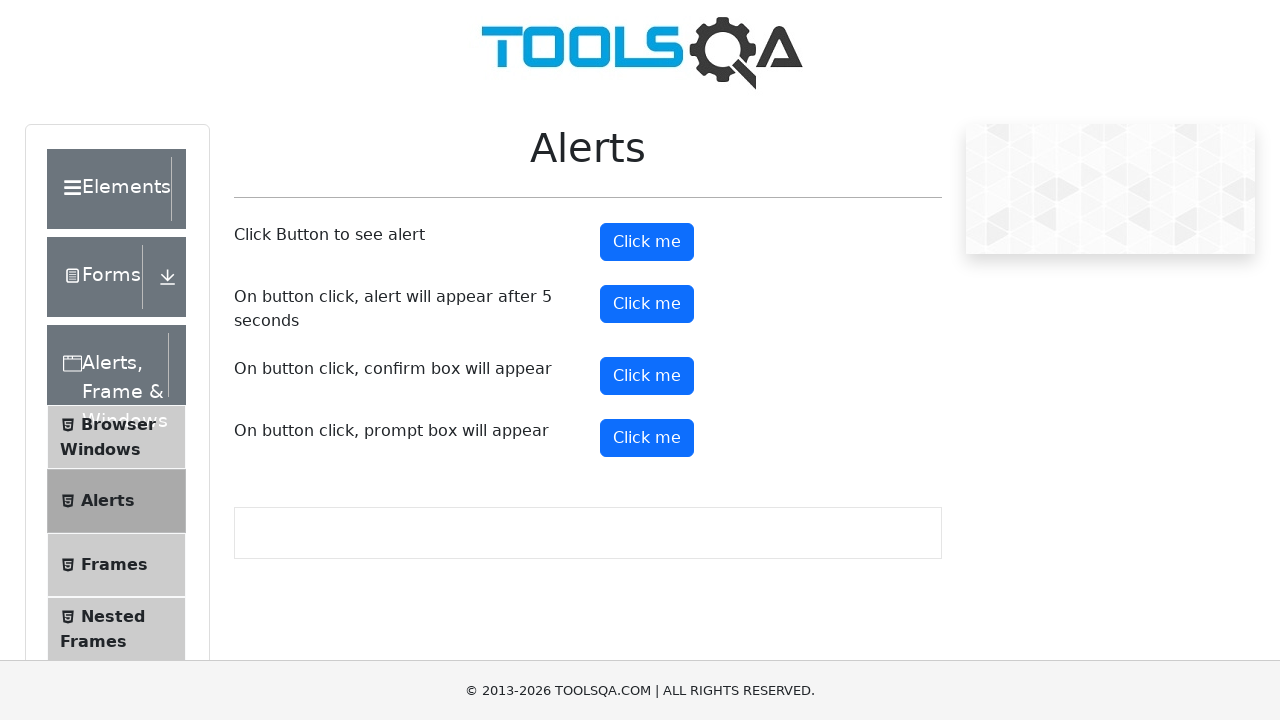

Set up dialog handler to automatically accept alerts
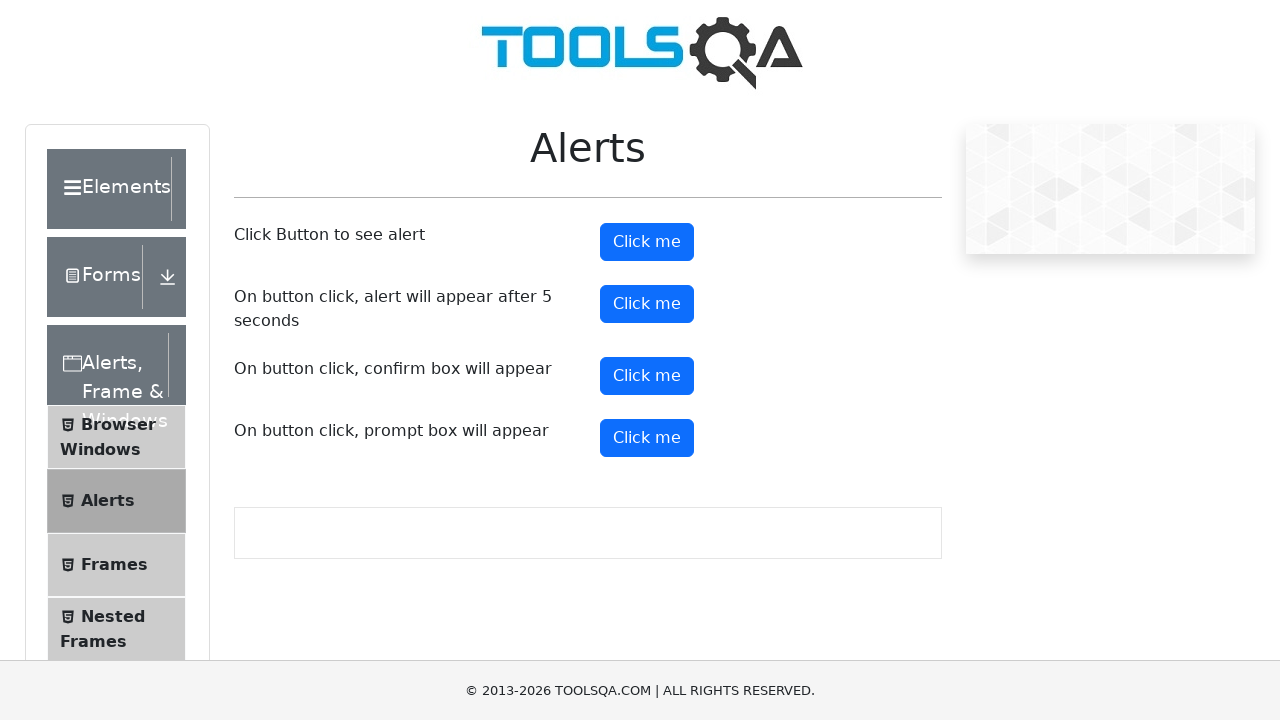

Clicked button to trigger delayed alert at (647, 304) on #timerAlertButton
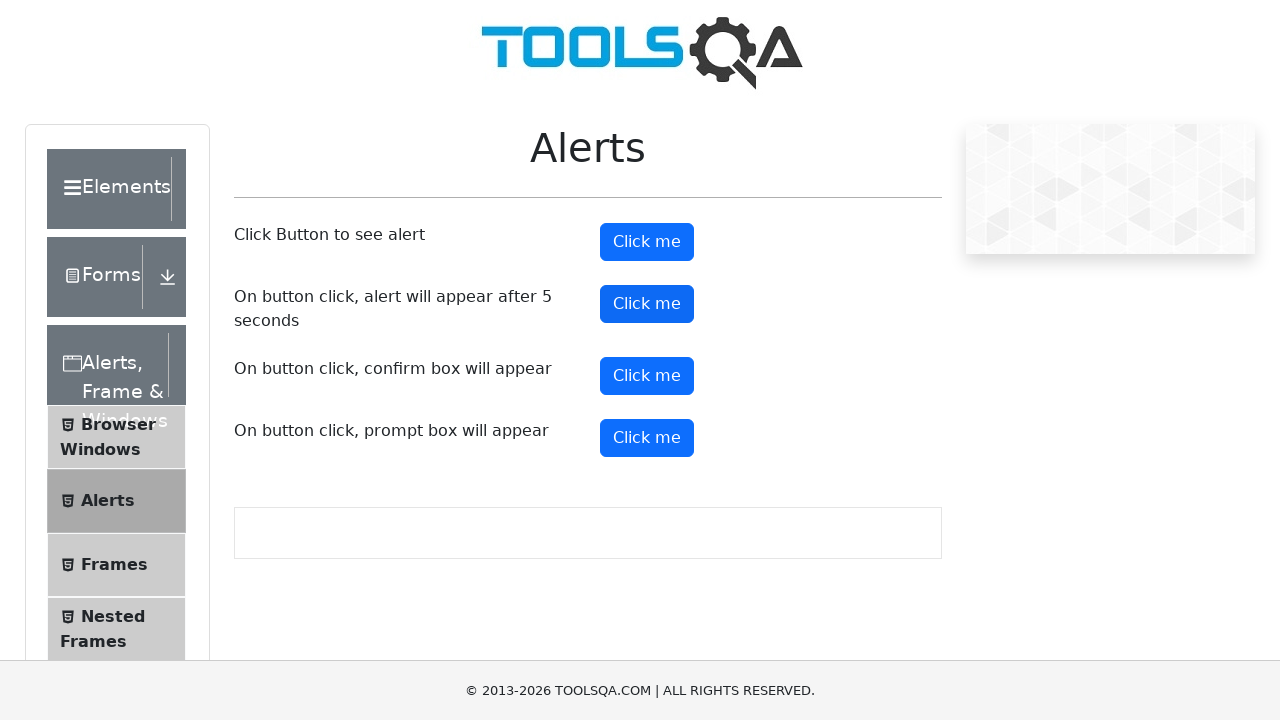

Waited 6 seconds for delayed alert to appear and be accepted
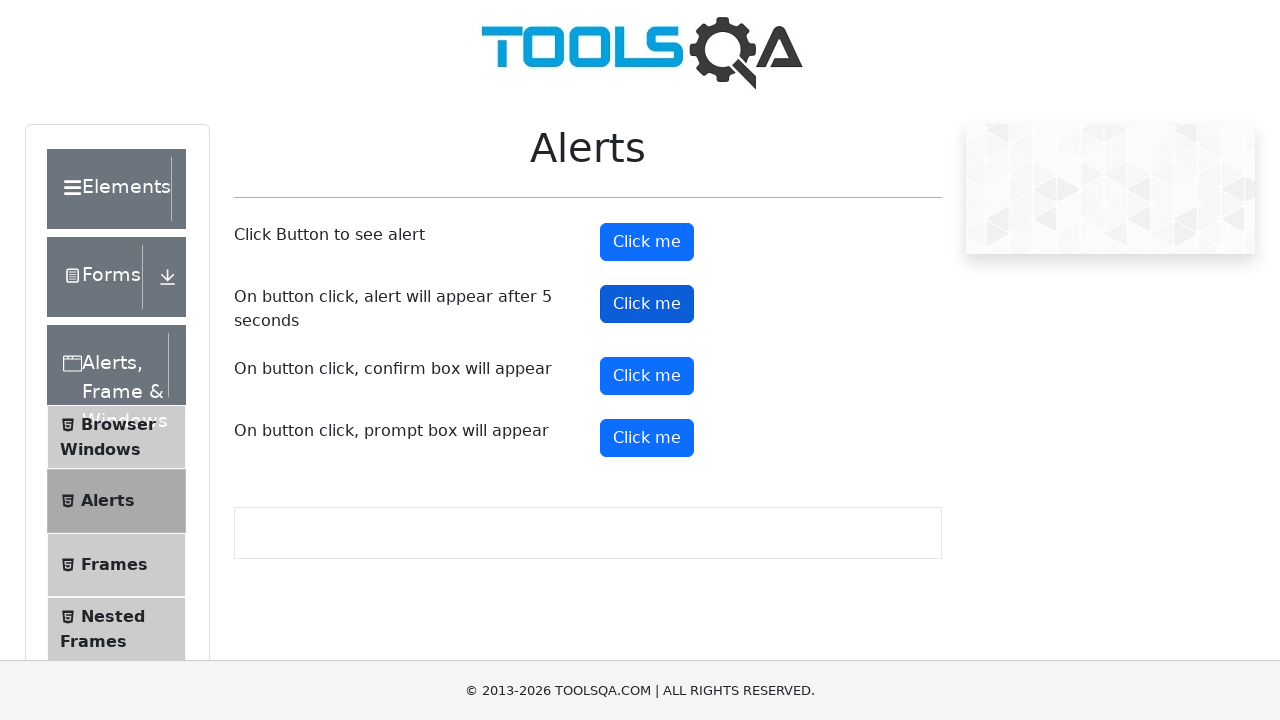

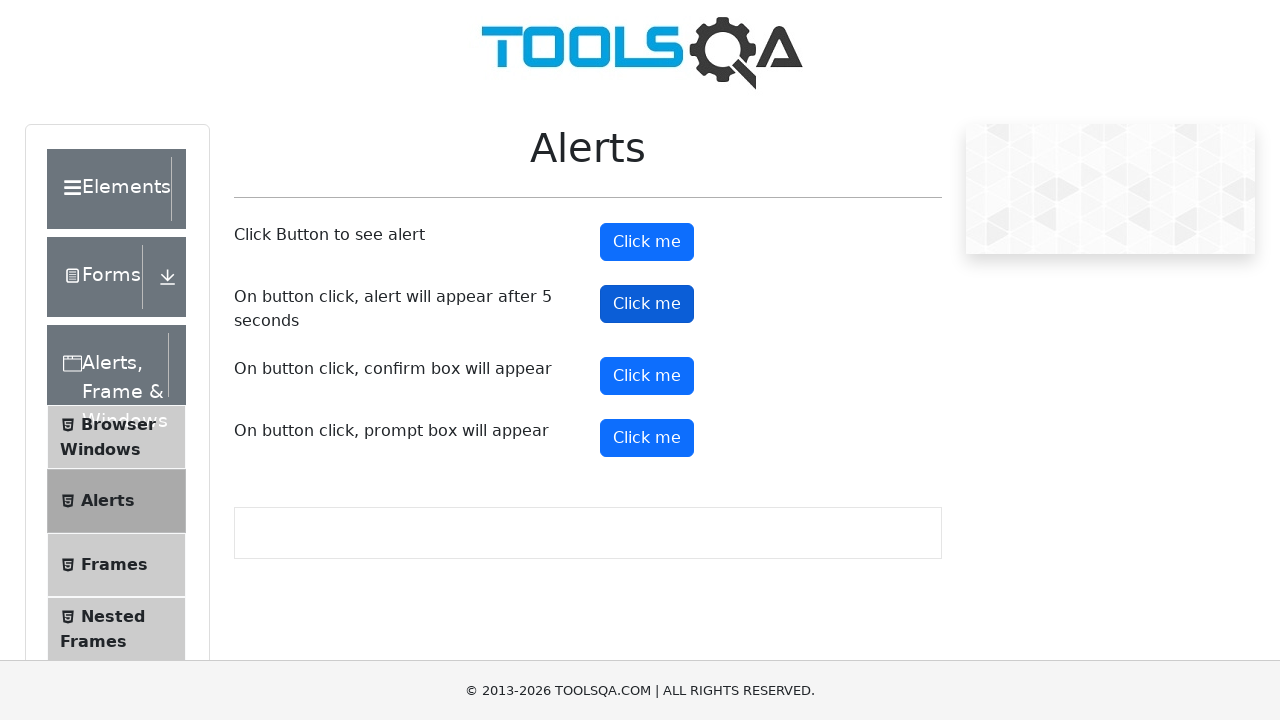